Tests file upload functionality by selecting a file via the file input field and submitting the upload form, then verifying the uploaded filename is displayed.

Starting URL: http://the-internet.herokuapp.com/upload

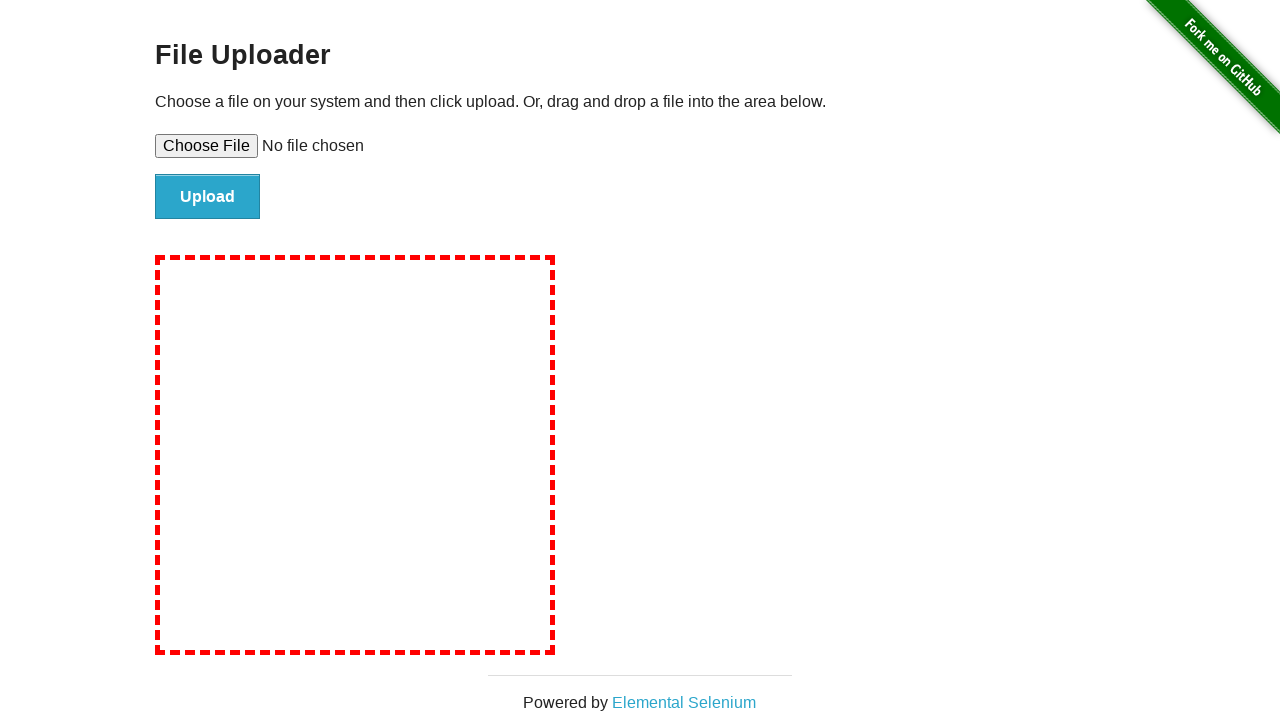

Created temporary test file with content
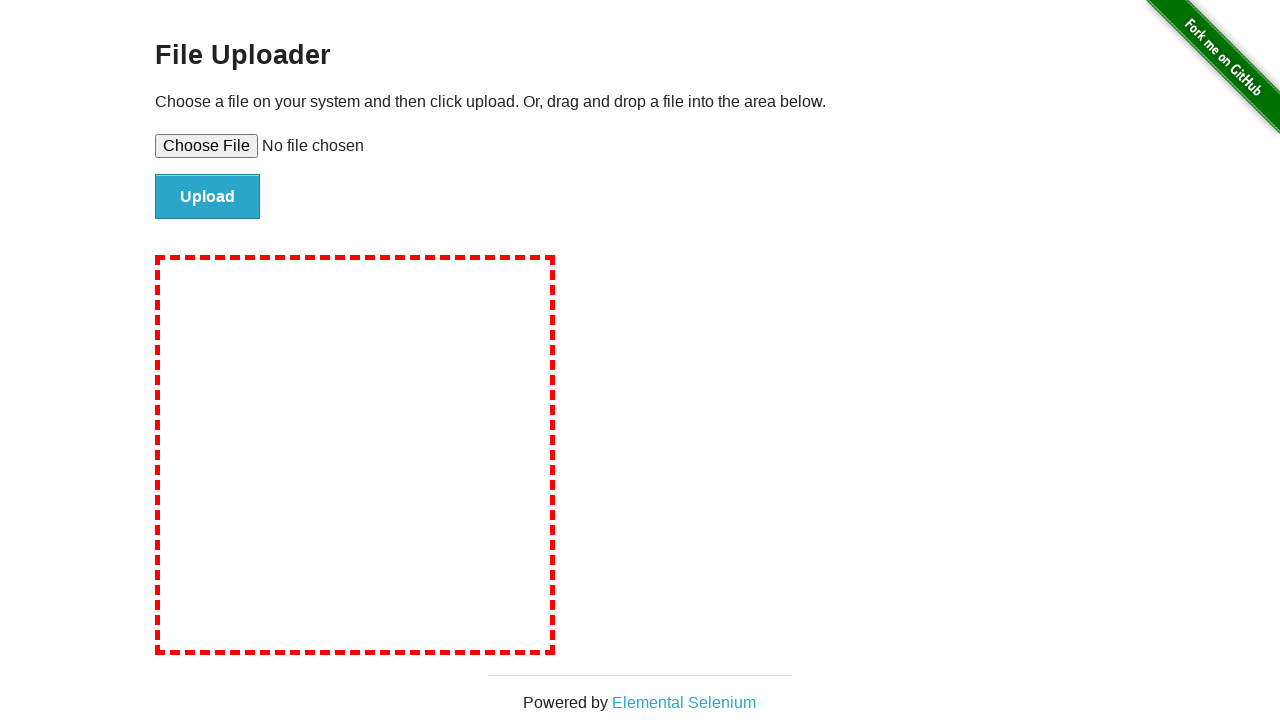

Selected test file via file input field
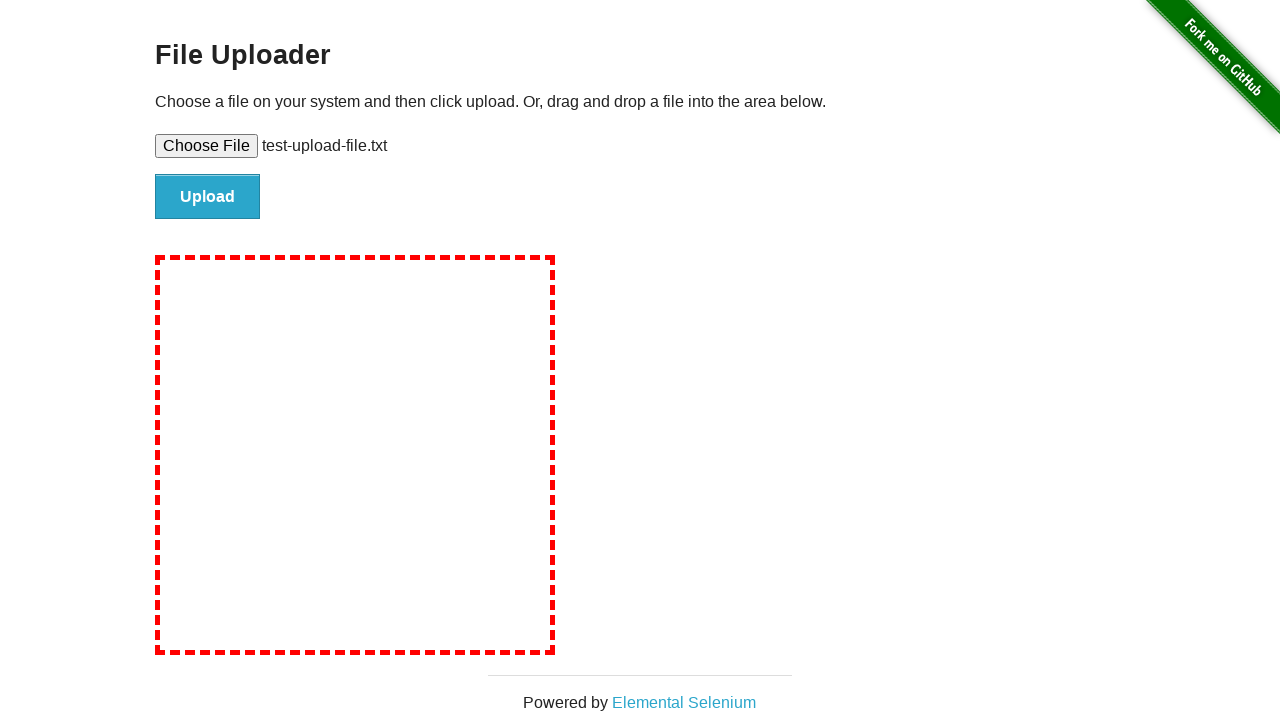

Clicked submit button to upload file at (208, 197) on #file-submit
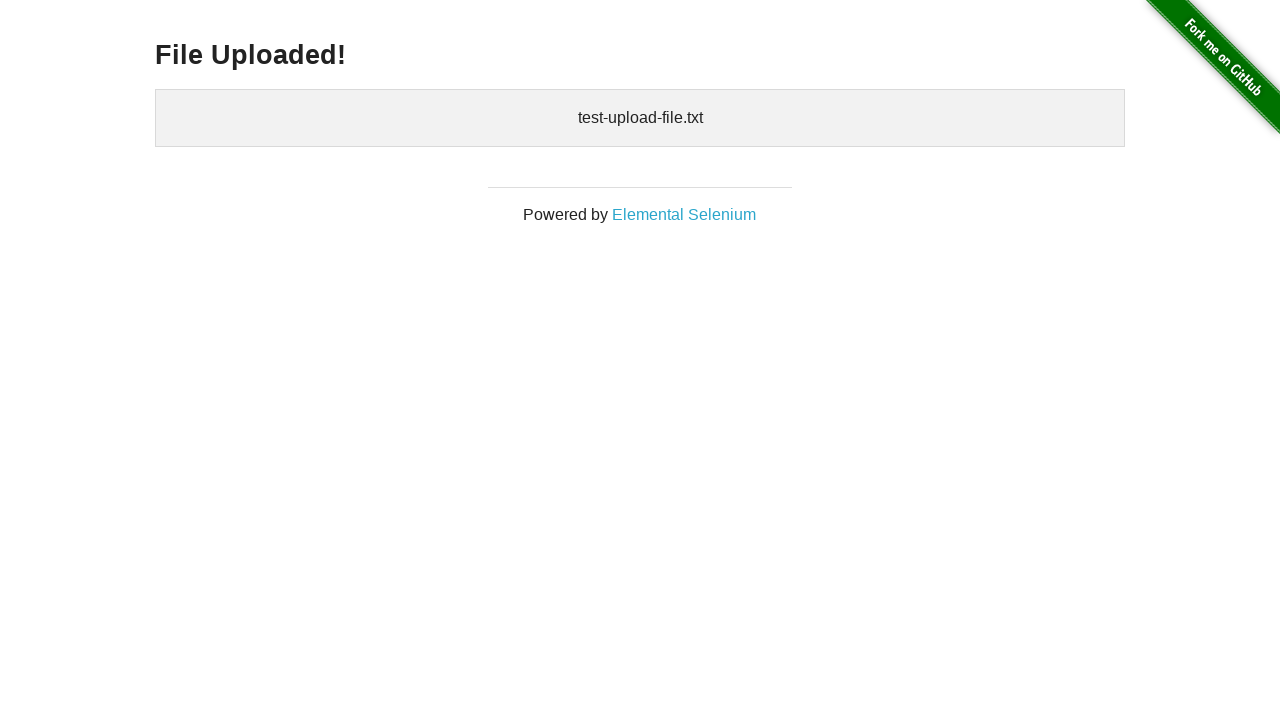

Verified uploaded file is displayed
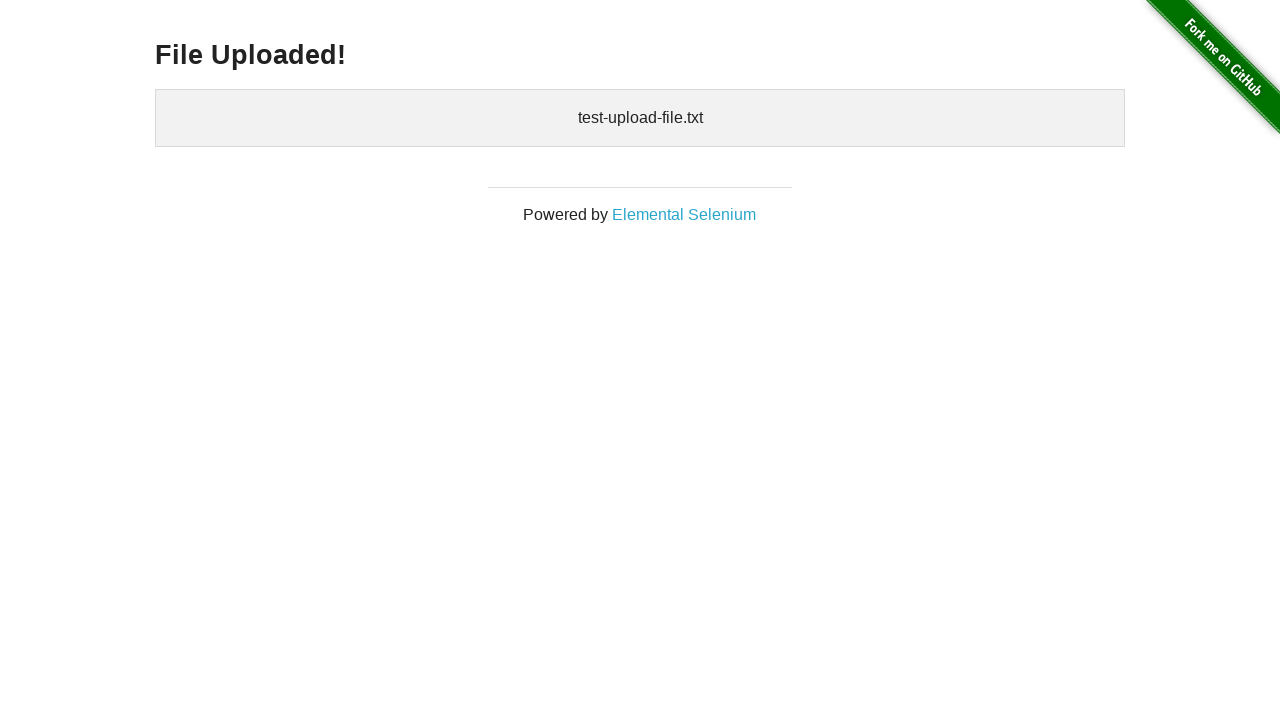

Cleaned up temporary test file
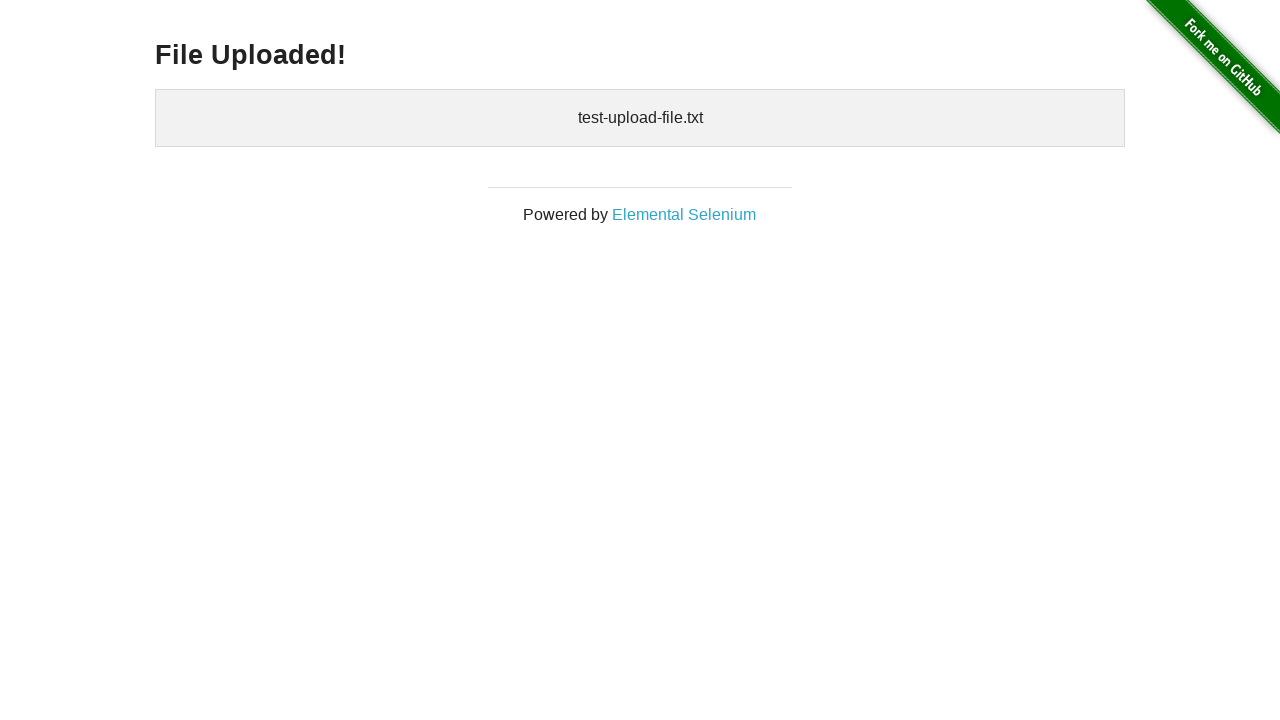

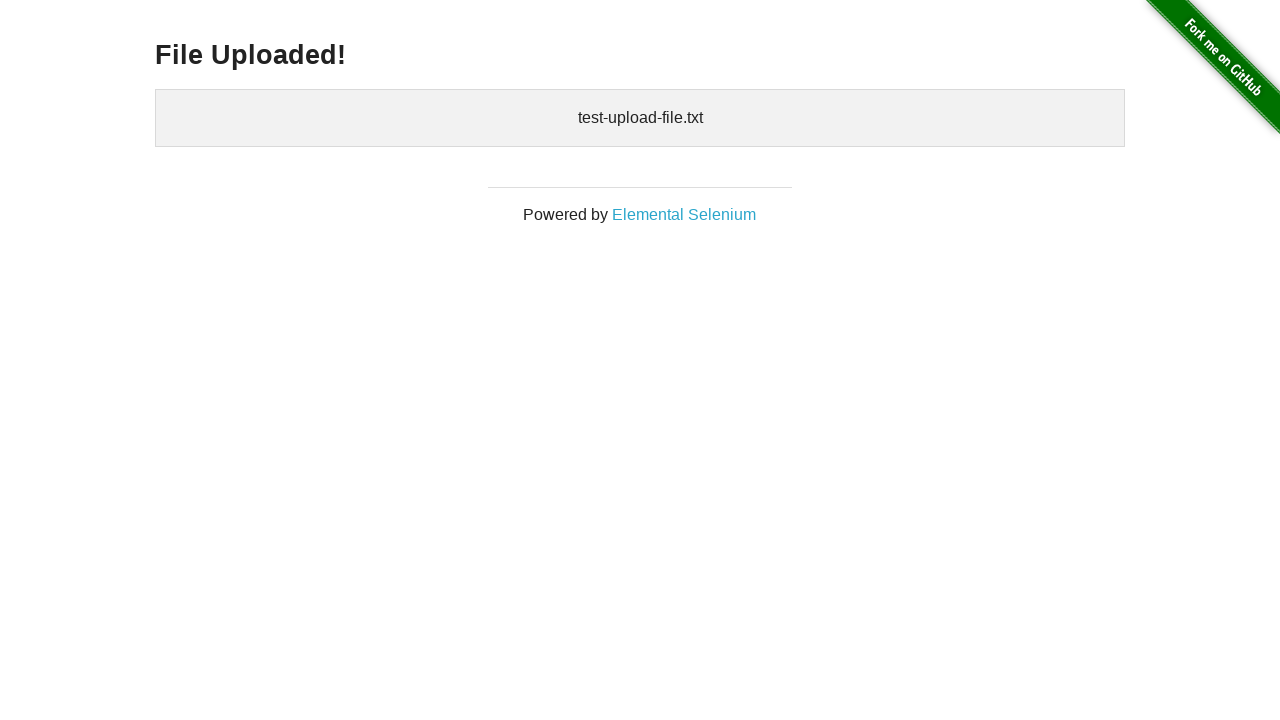